Tests JavaScript prompt alert interaction by clicking a button that triggers a prompt, entering text into the alert, and accepting it

Starting URL: https://demoqa.com/alerts

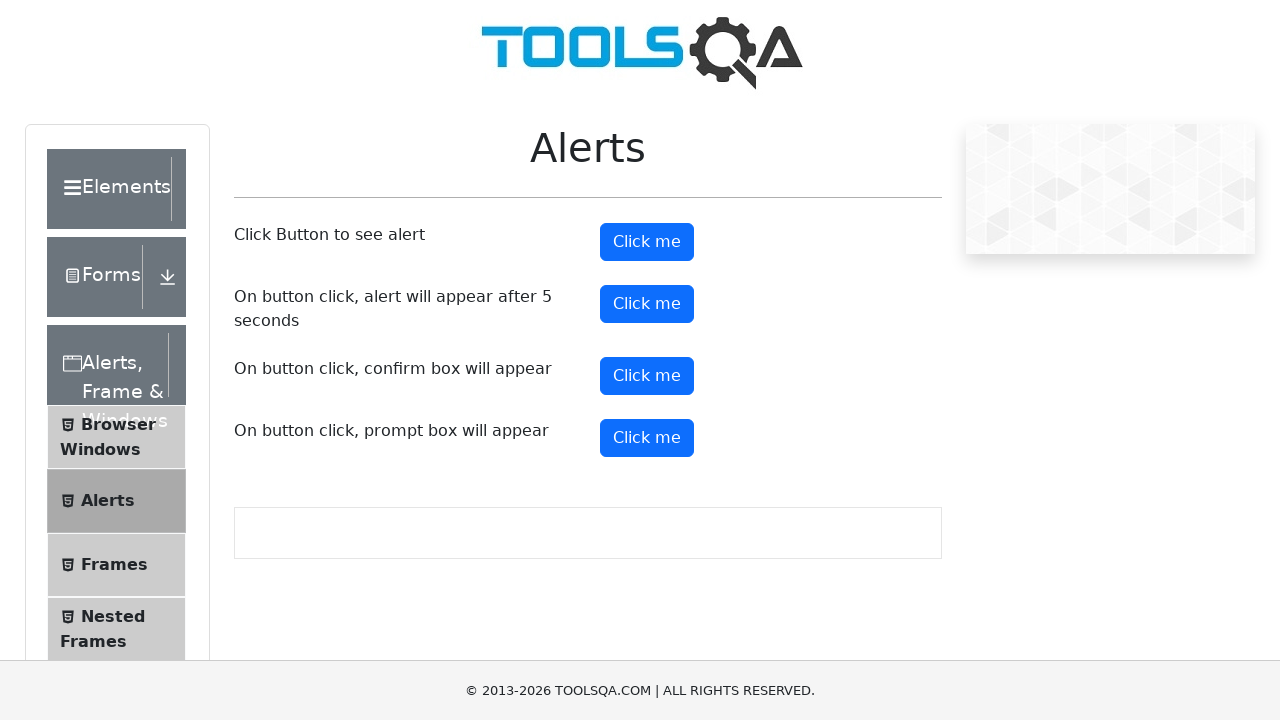

Navigated to https://demoqa.com/alerts
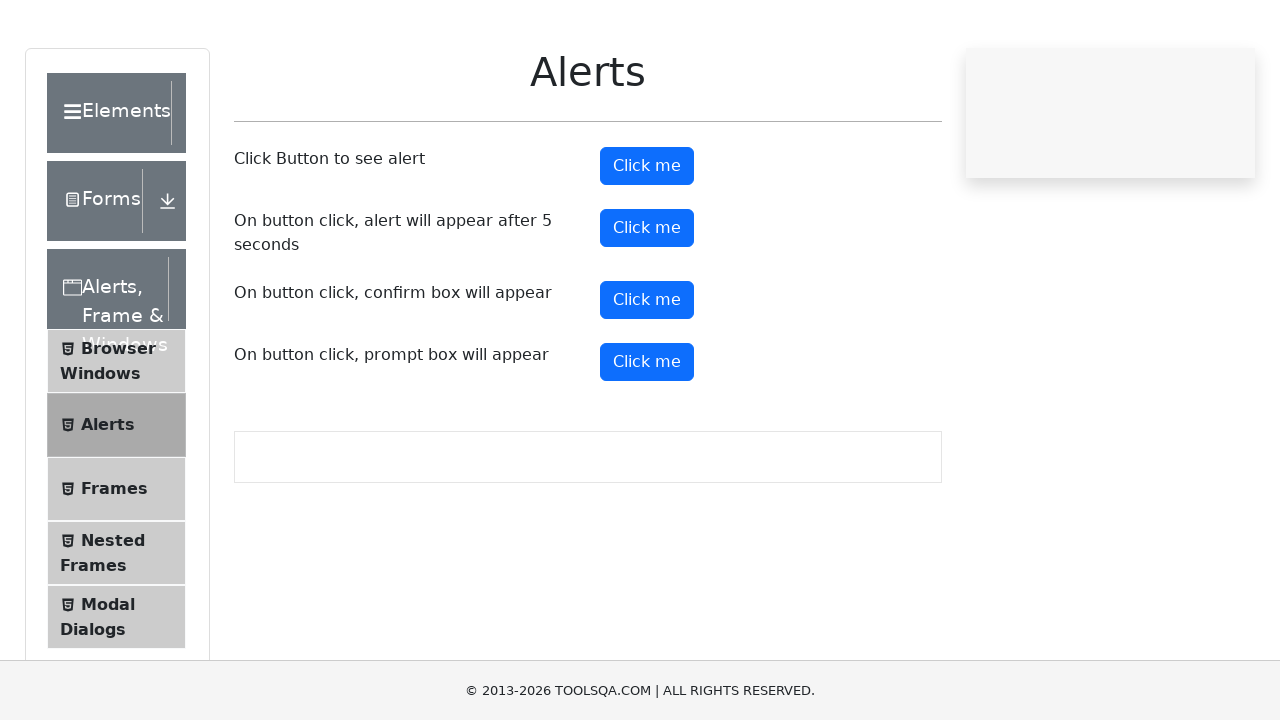

Clicked the prompt alert button at (647, 438) on button#promtButton
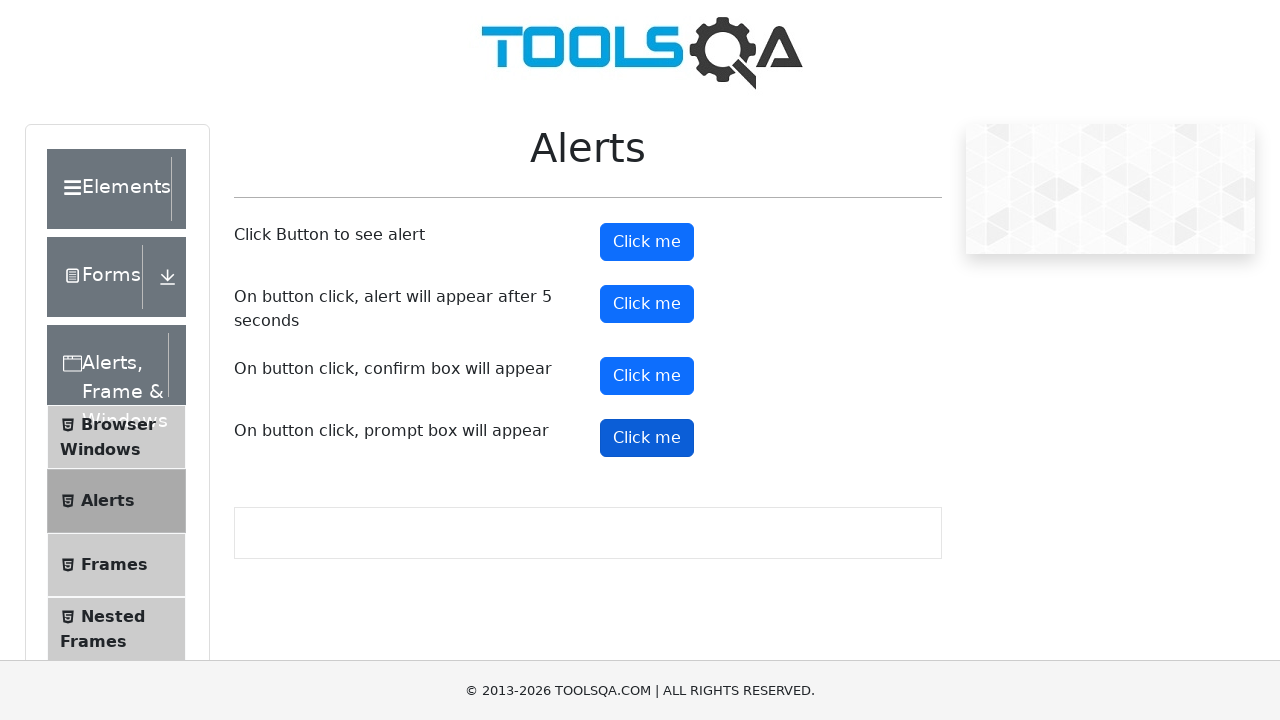

Set up dialog handler to accept prompt with text 'ABOBA'
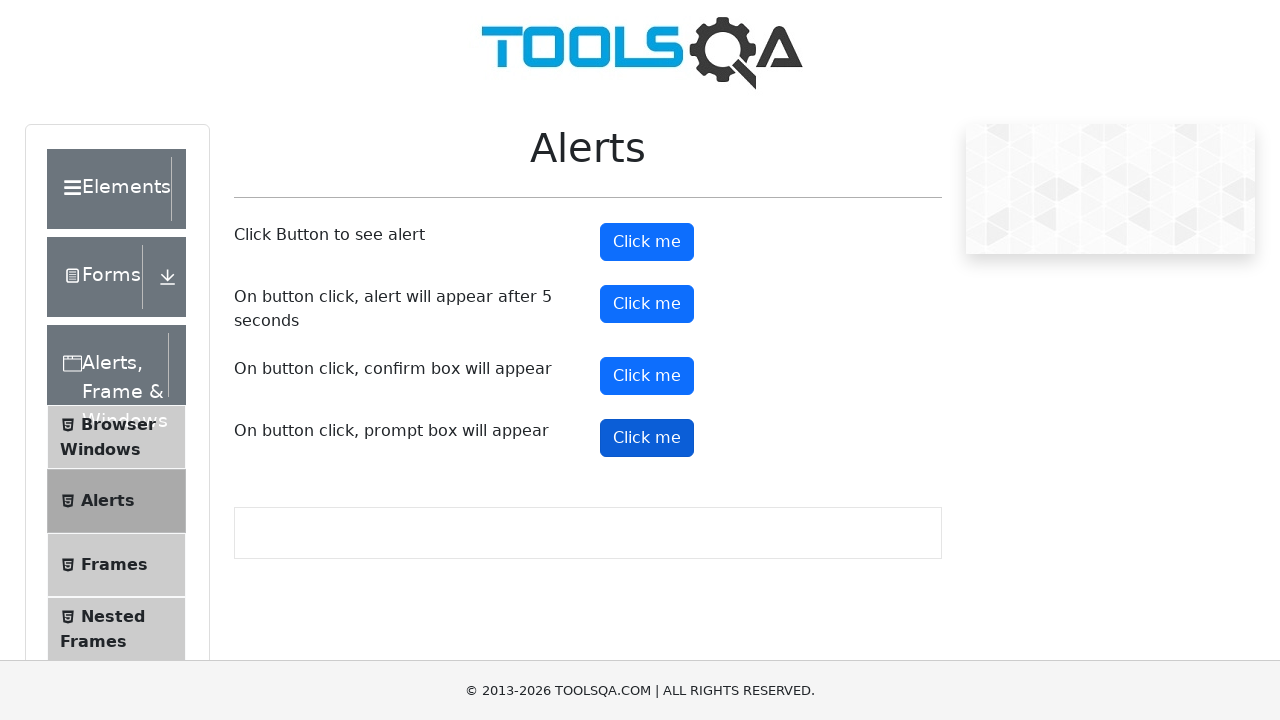

Waited for alert interaction to complete
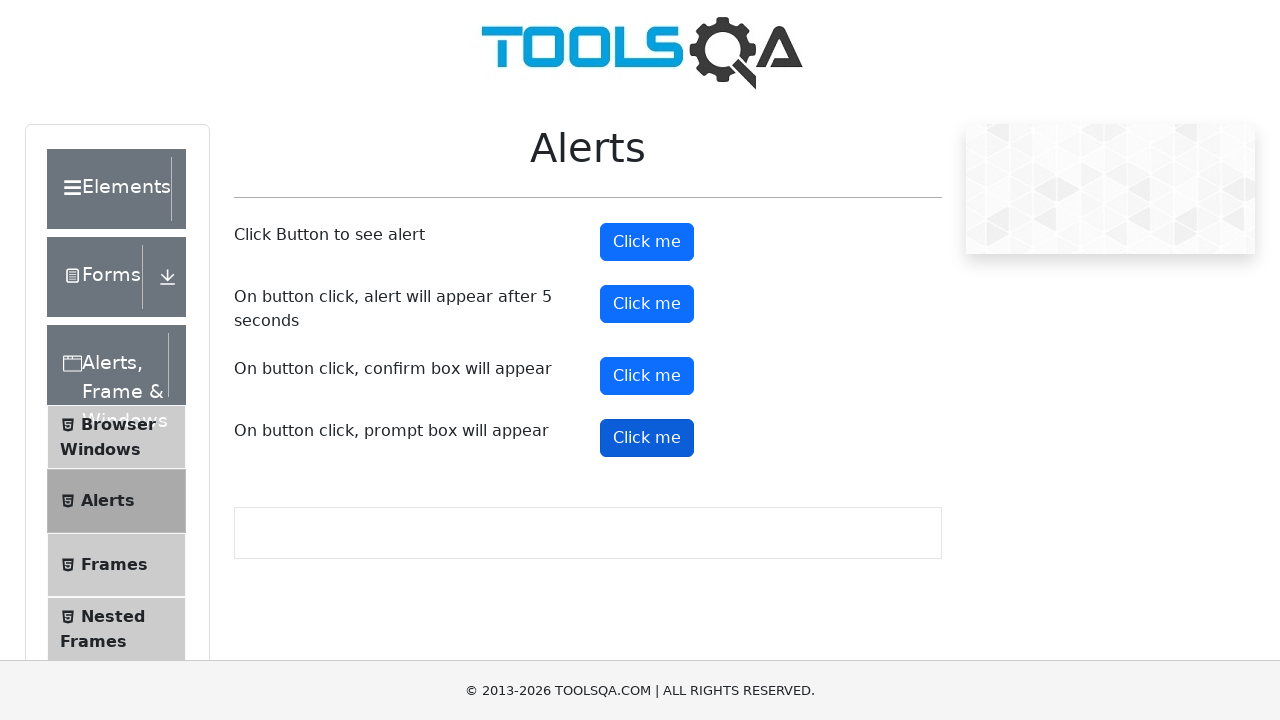

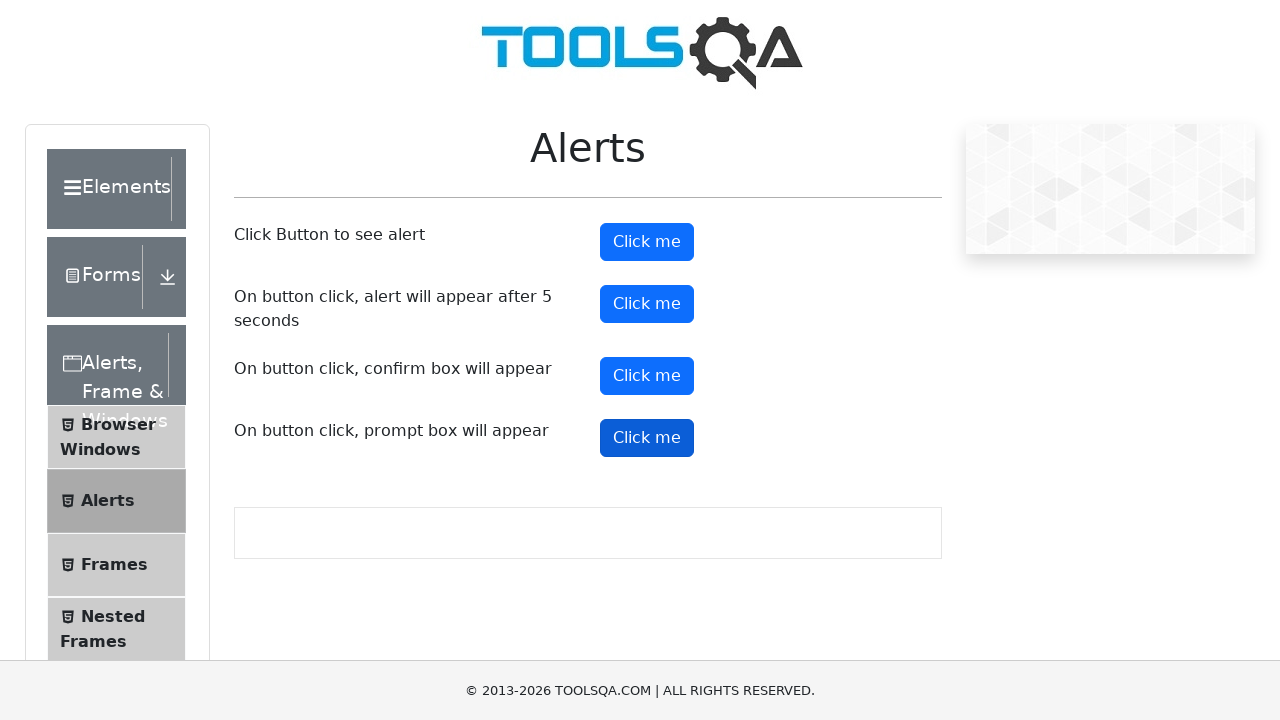